Navigates to the HTML Elements page and tests executing JavaScript code through page.evaluate() to get document properties and computed styles.

Starting URL: https://www.techglobal-training.com/frontend

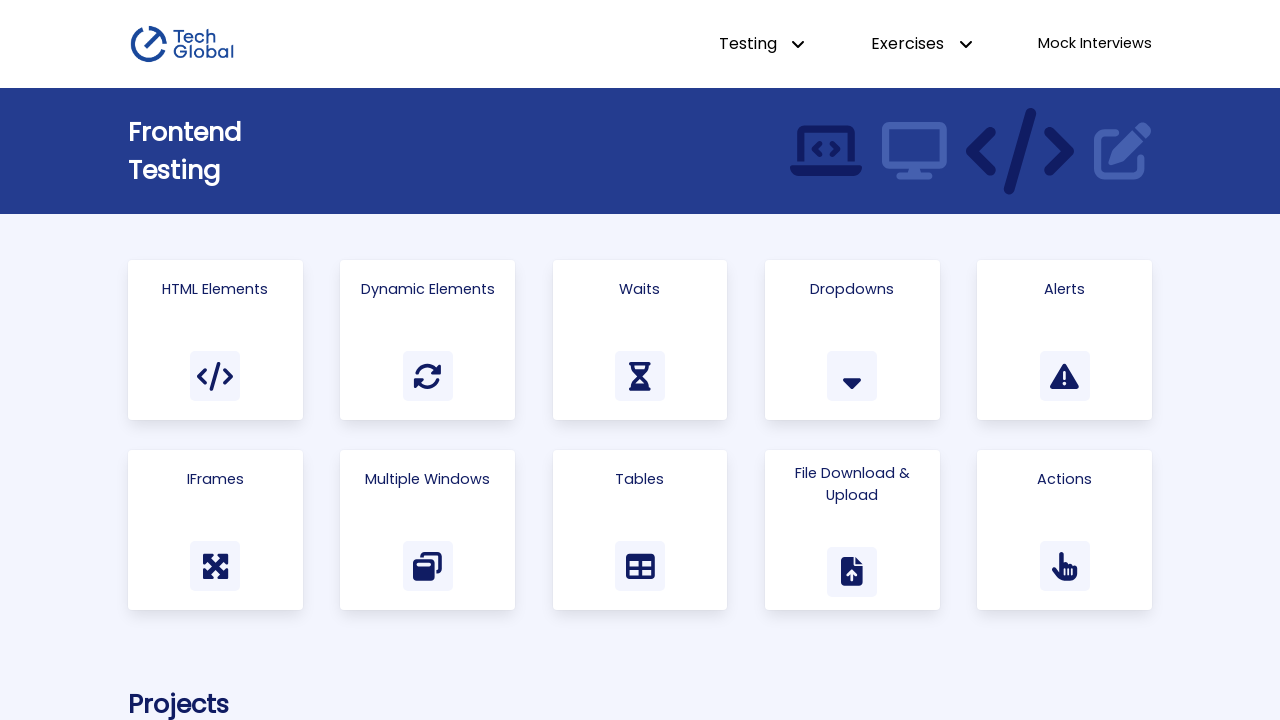

Clicked on 'Html Elements' link at (215, 289) on text=Html Elements
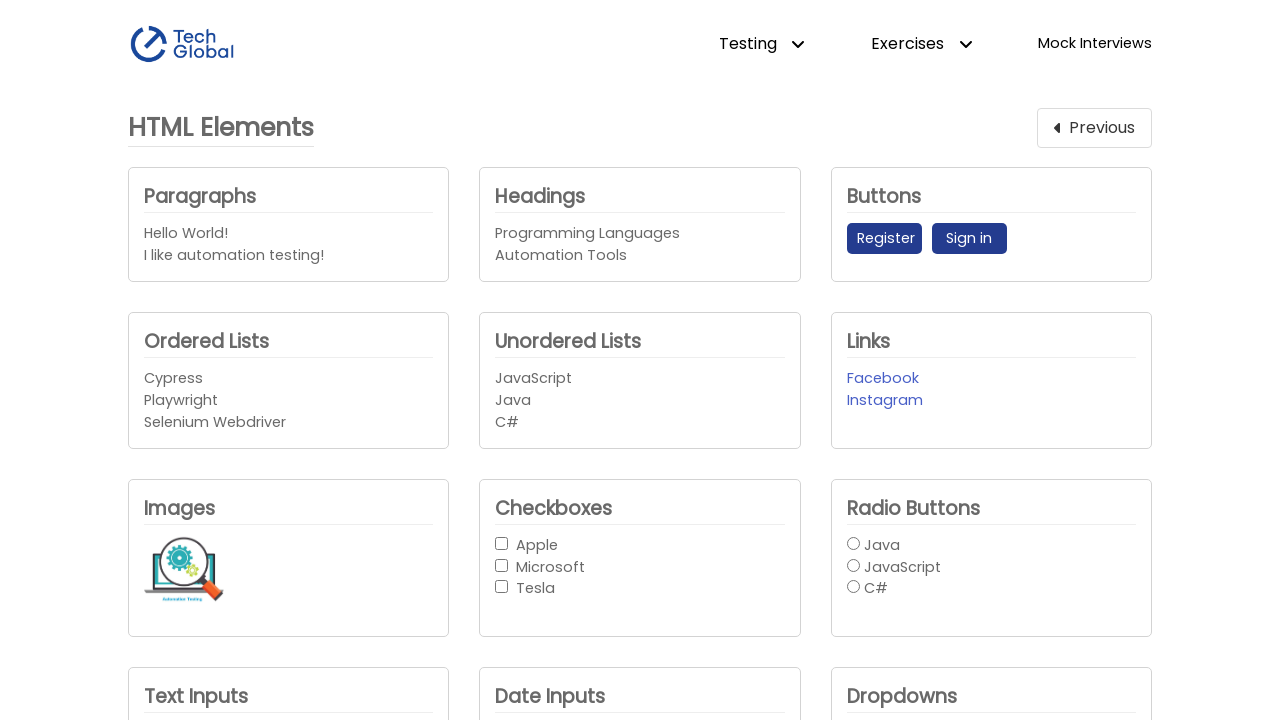

Main heading element loaded and visible
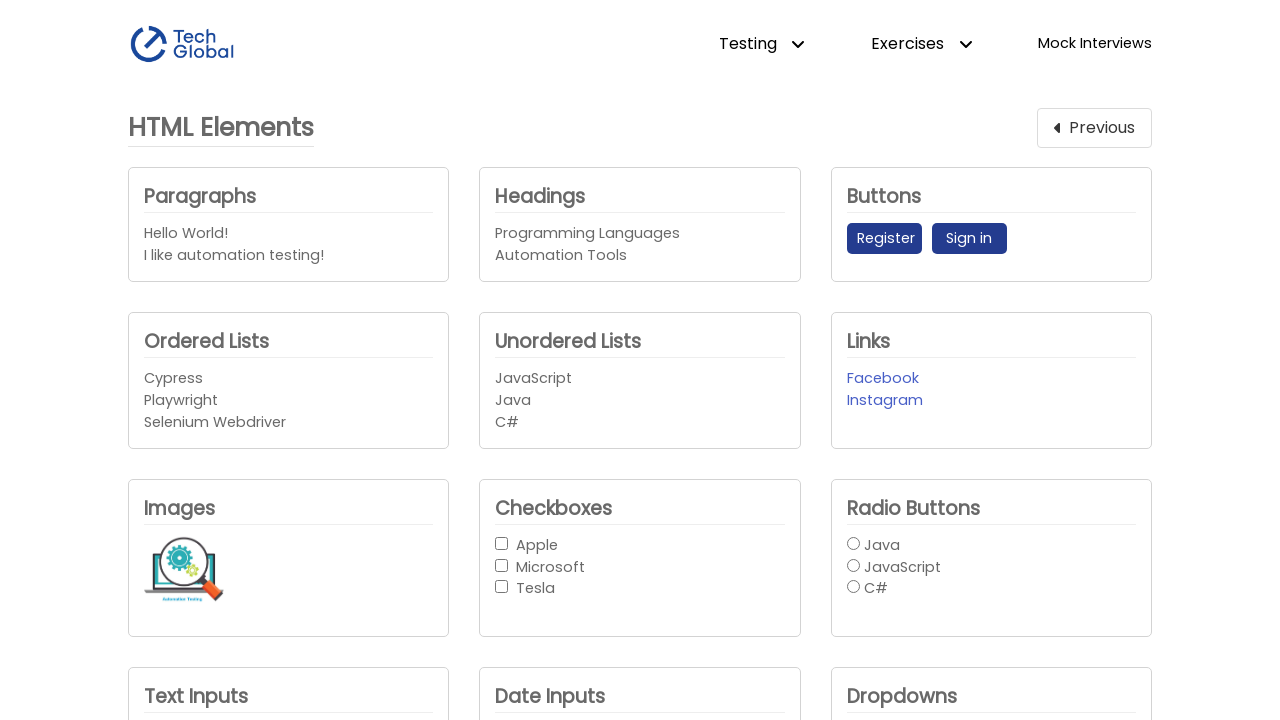

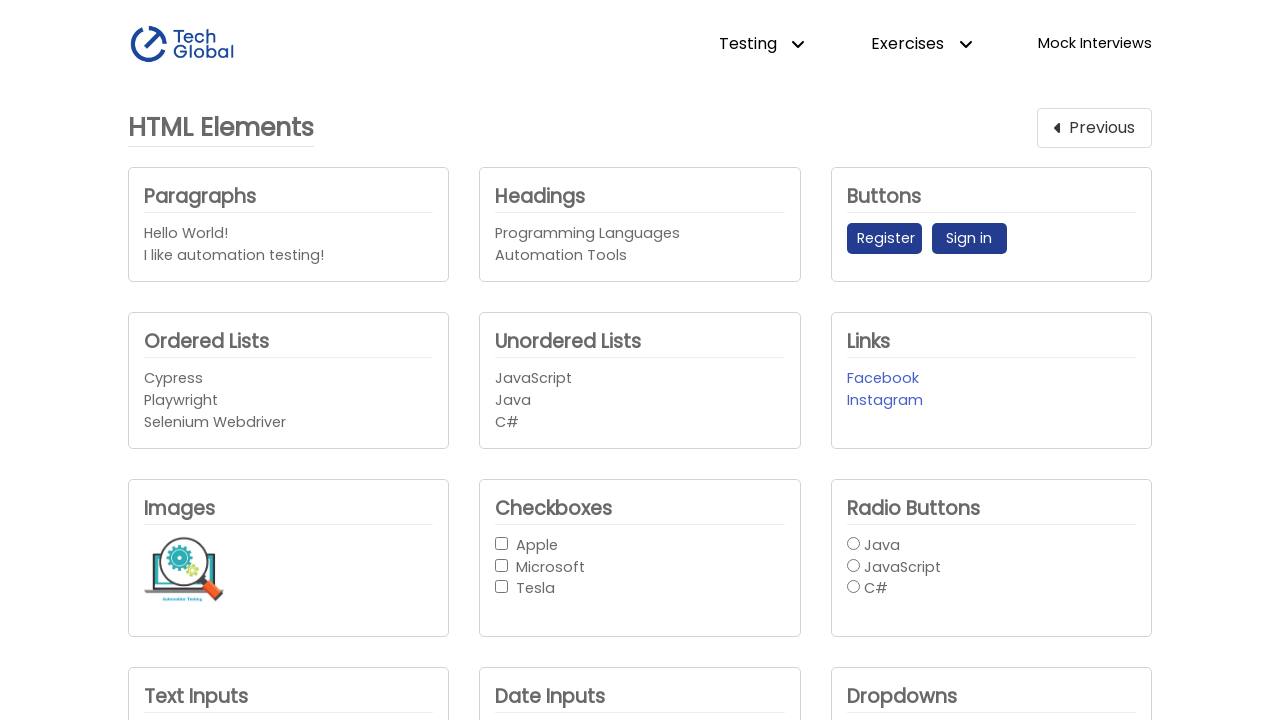